Tests navigation to nested frames page and switches between frame contexts to interact with frame elements on a public test website.

Starting URL: http://the-internet.herokuapp.com/

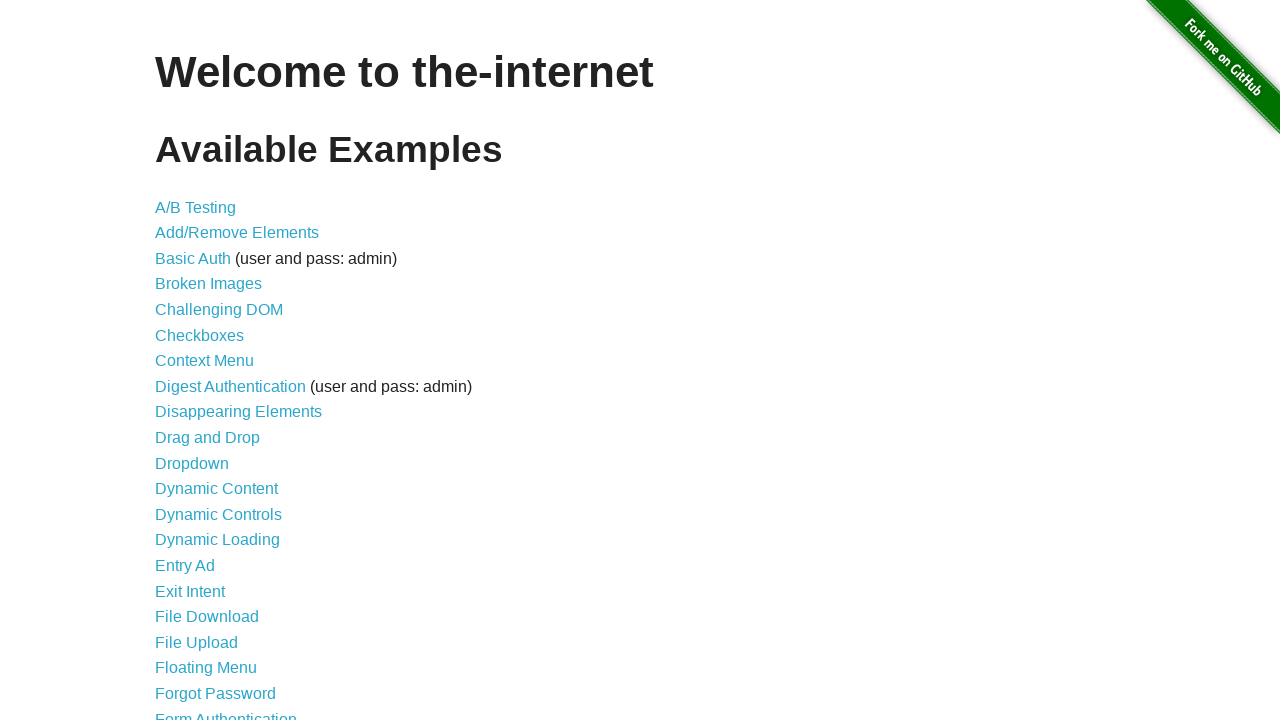

Clicked on 'Nested Frames' link at (210, 395) on xpath=//a[text()='Nested Frames']
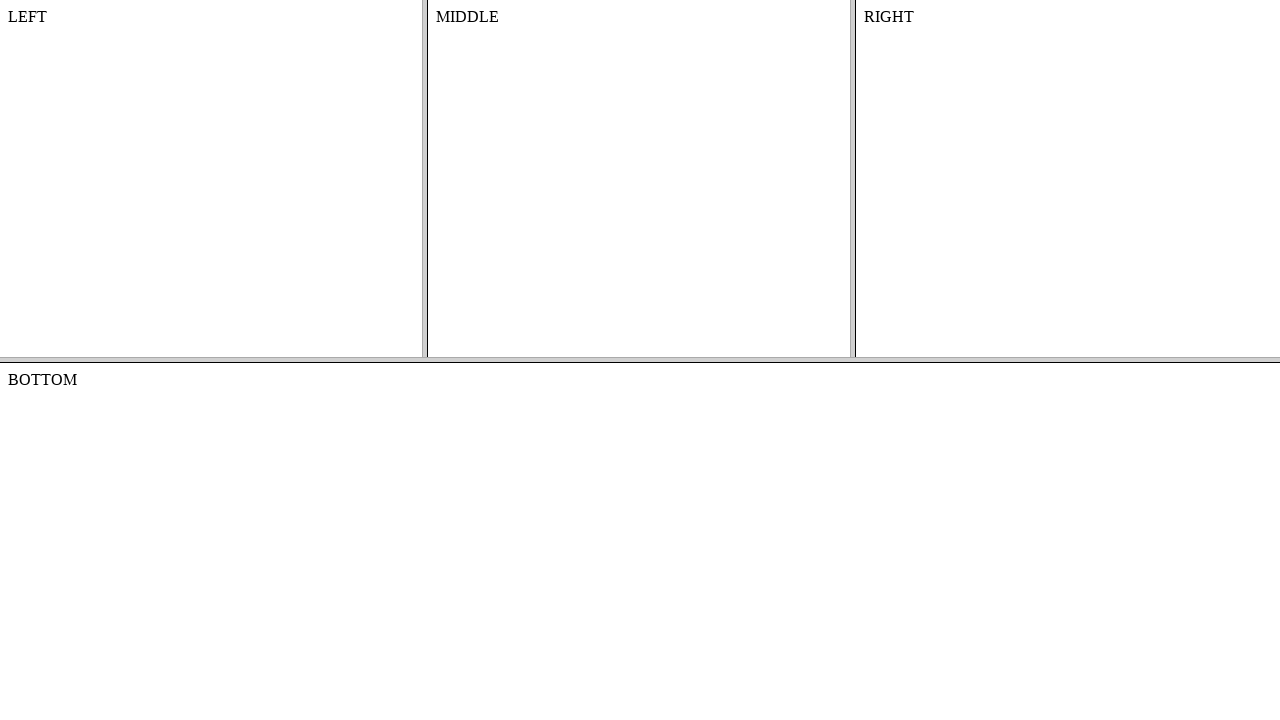

Waited for nested frames page to load (domcontentloaded)
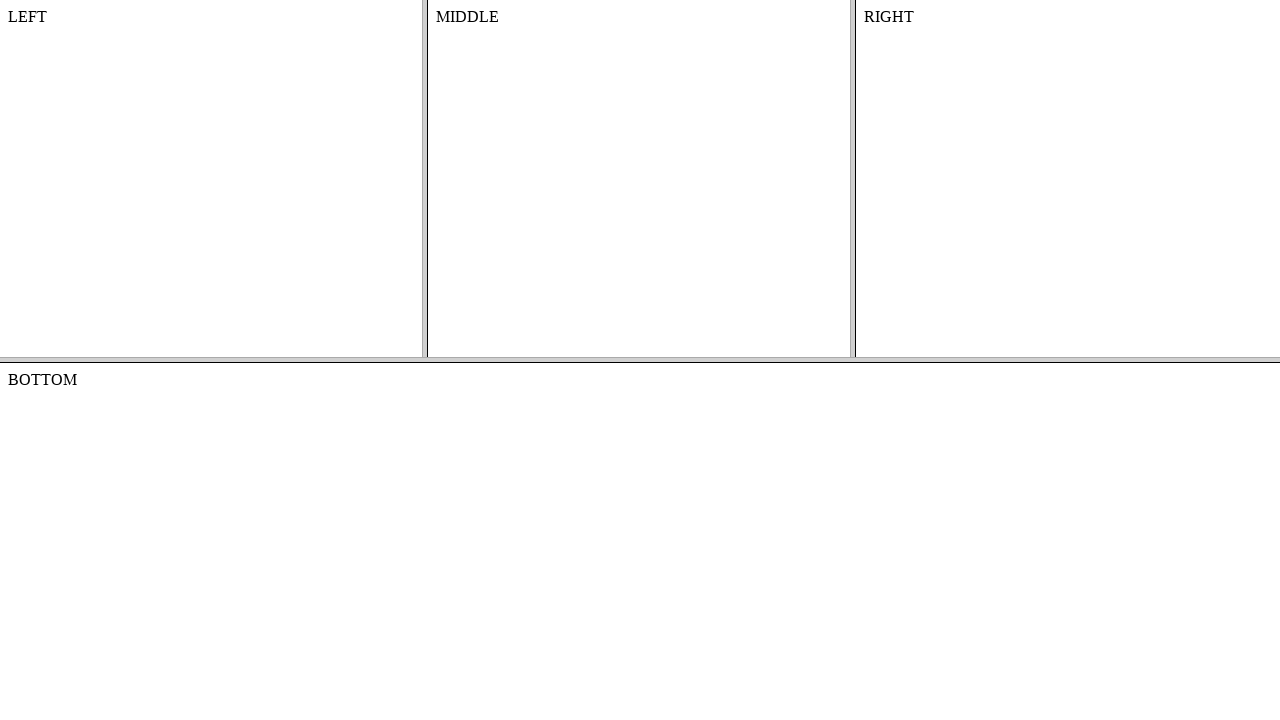

Located the top frame (frame-top)
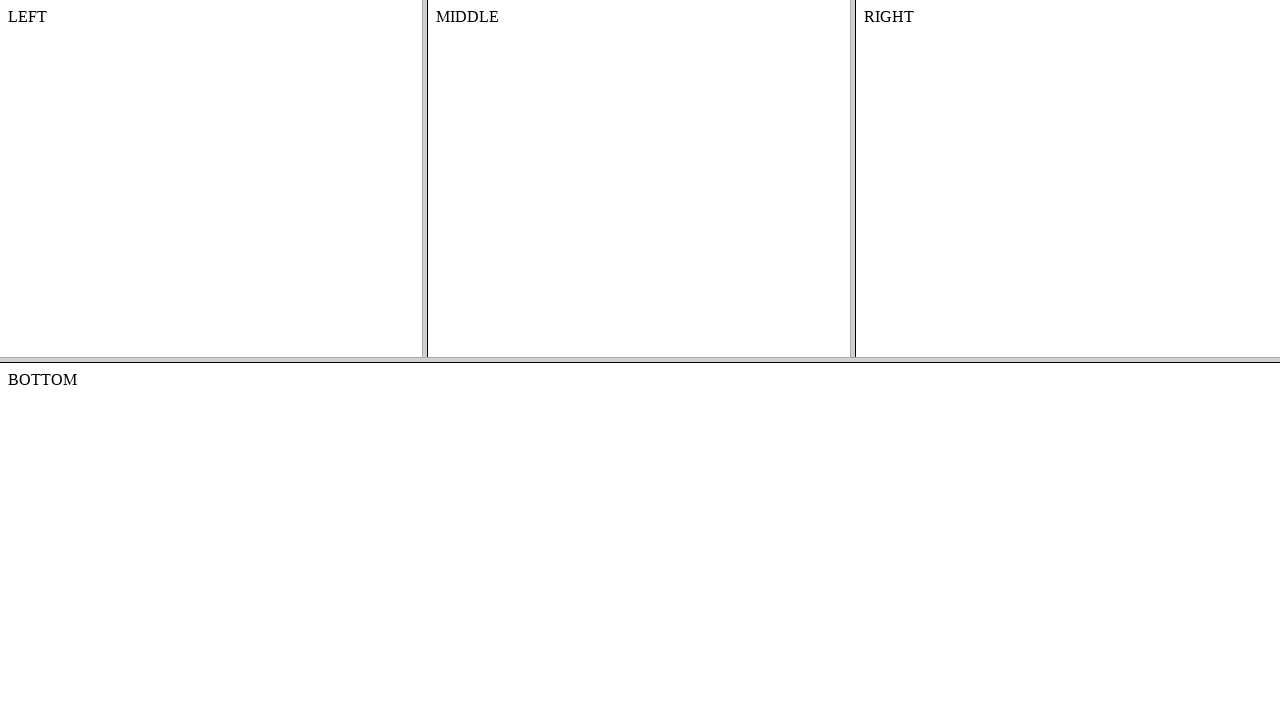

Located the middle frame (frame-middle) within the top frame
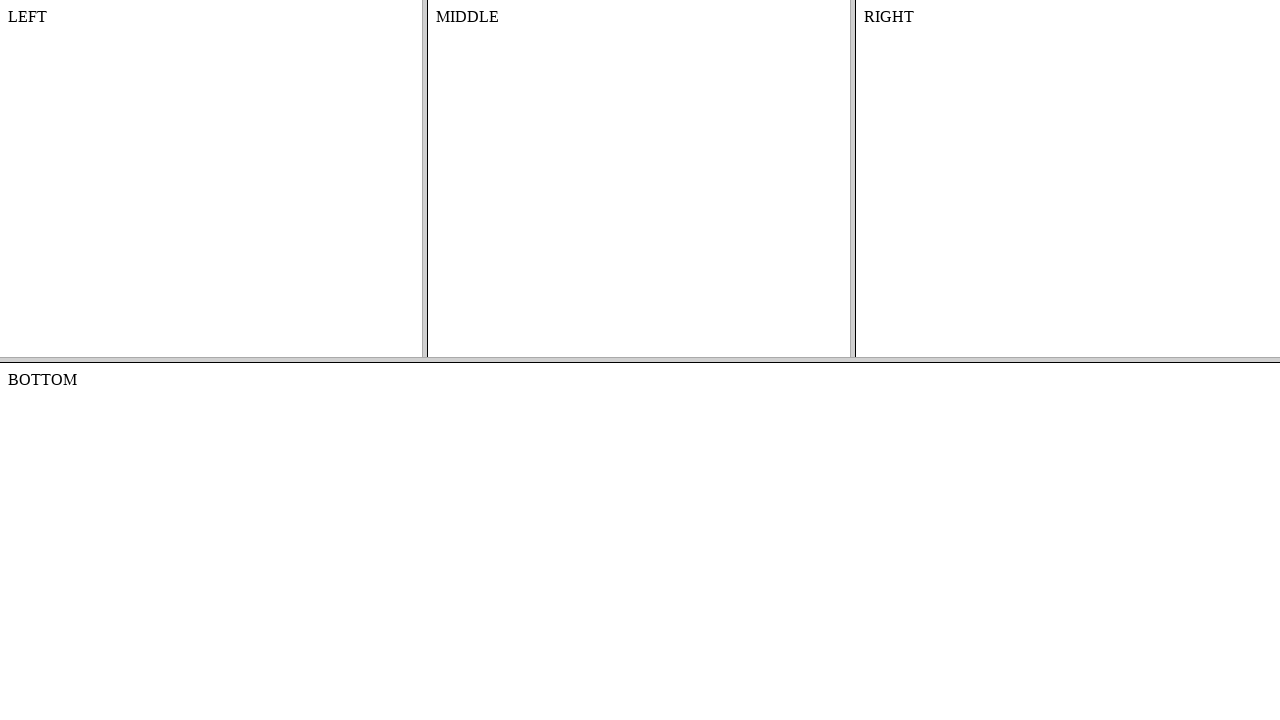

Retrieved text content from middle frame body
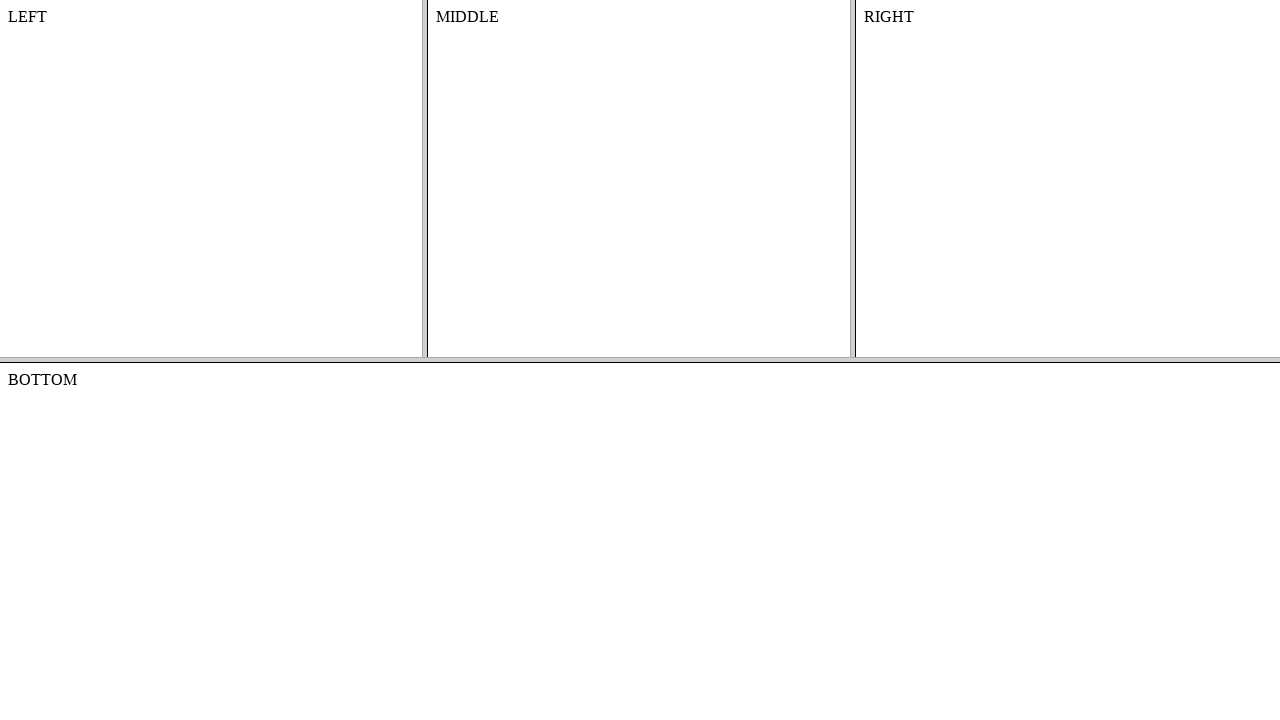

Printed middle frame text content: 
        MIDDLE
    


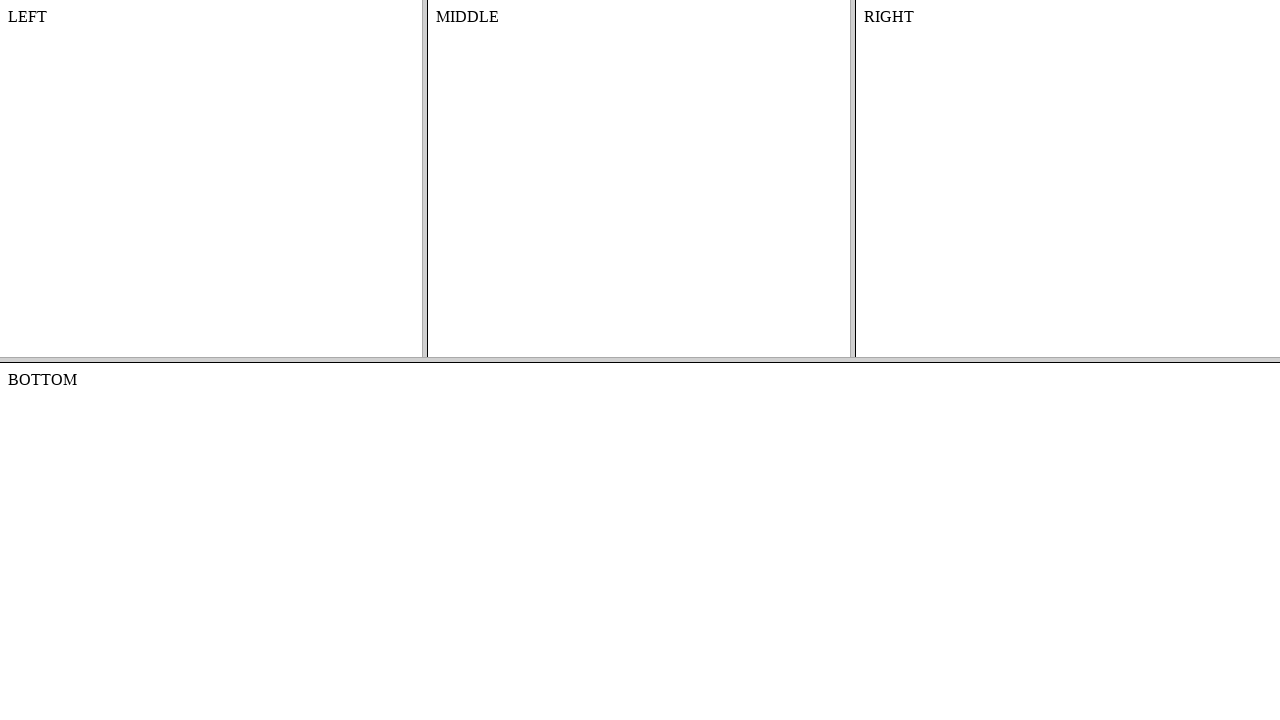

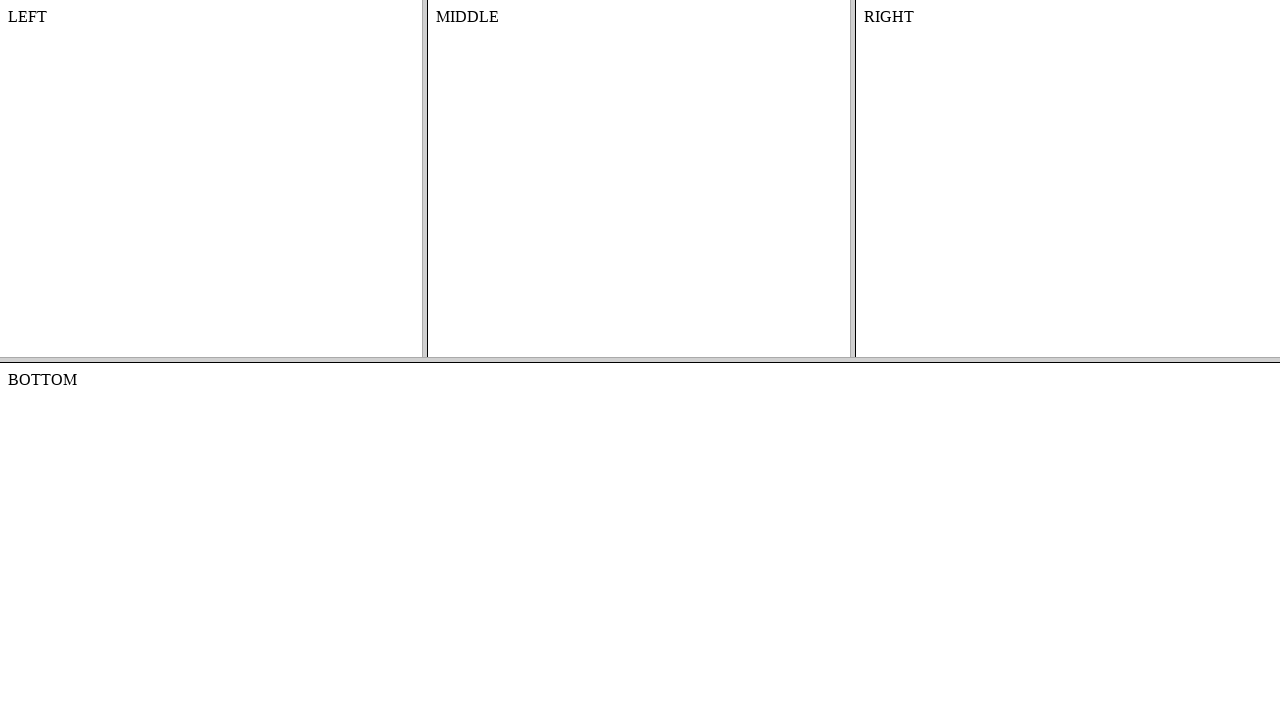